Tests table sorting by clicking the Due column header and verifying the column values are sorted in ascending order

Starting URL: http://the-internet.herokuapp.com/tables

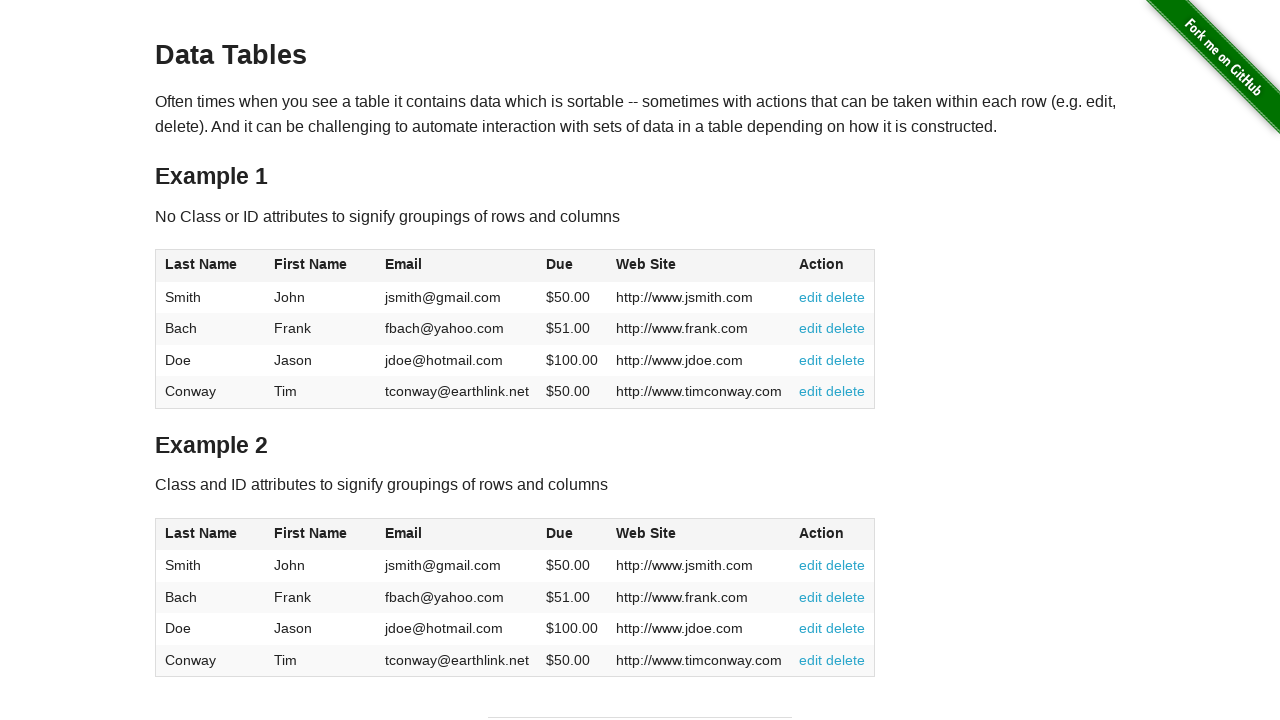

Clicked Due column header to sort table at (572, 266) on #table1 thead tr th:nth-of-type(4)
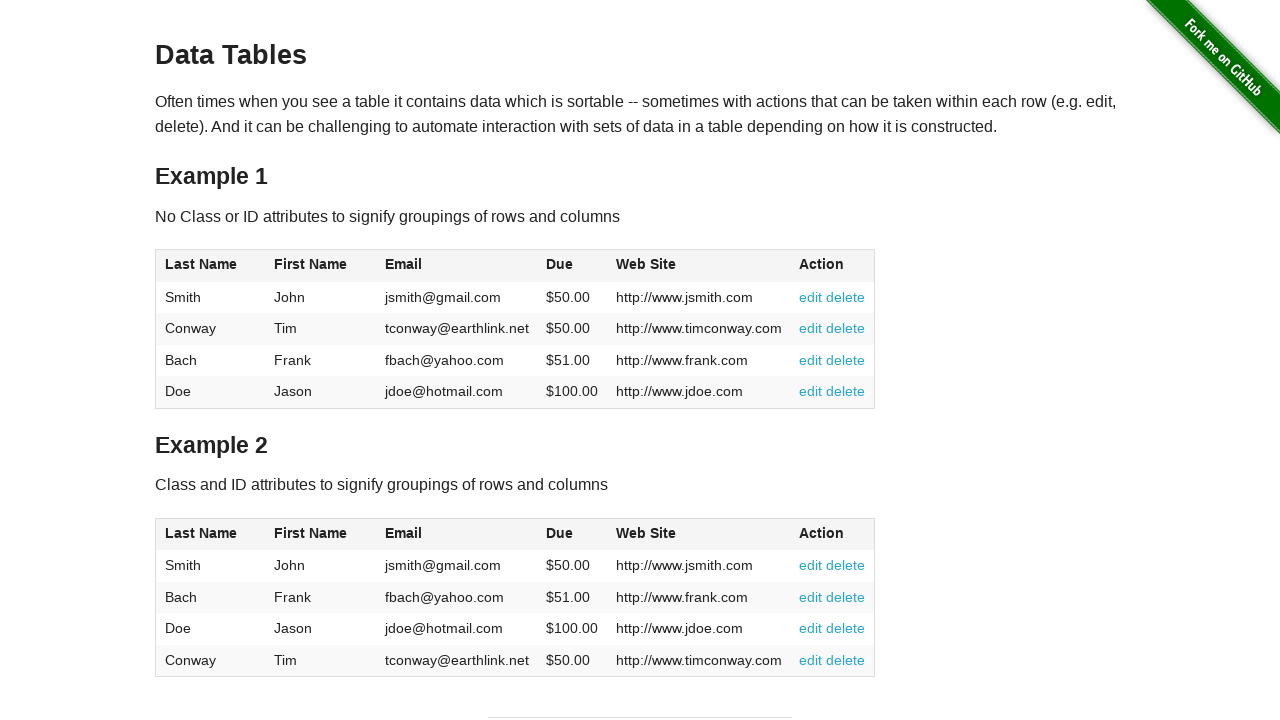

Table updated after sorting by Due column
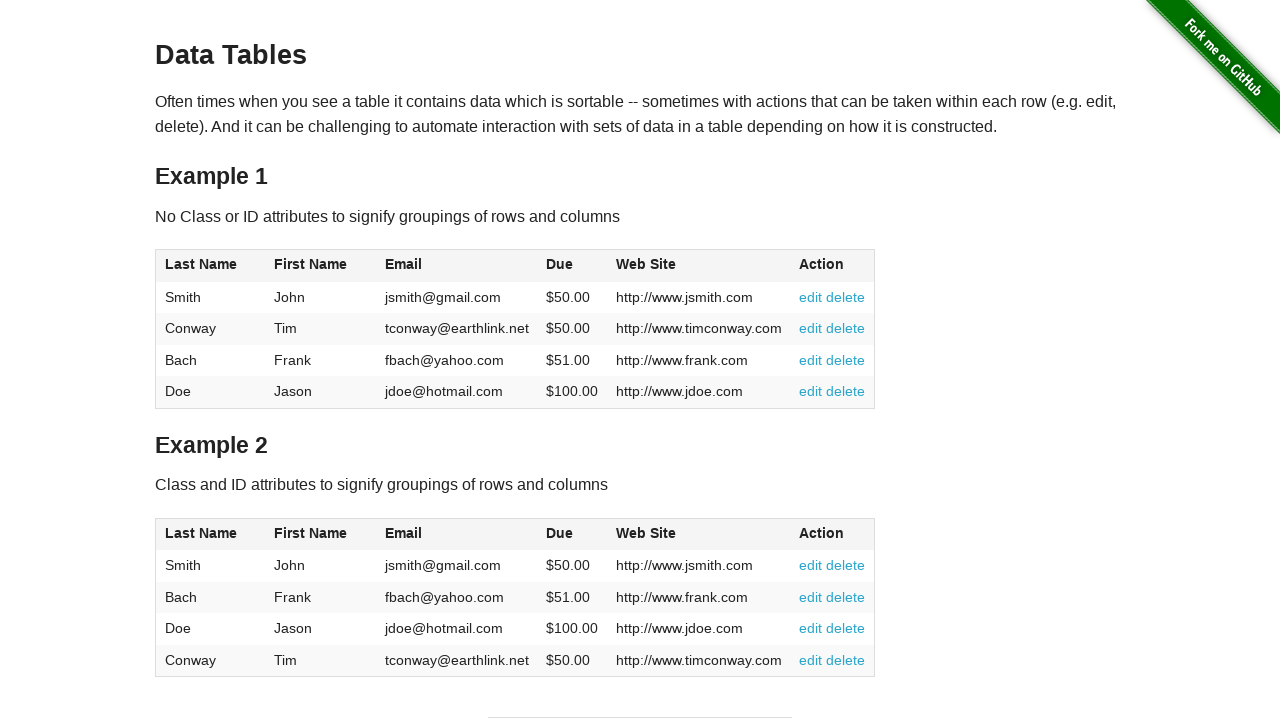

Retrieved all Due column values from table
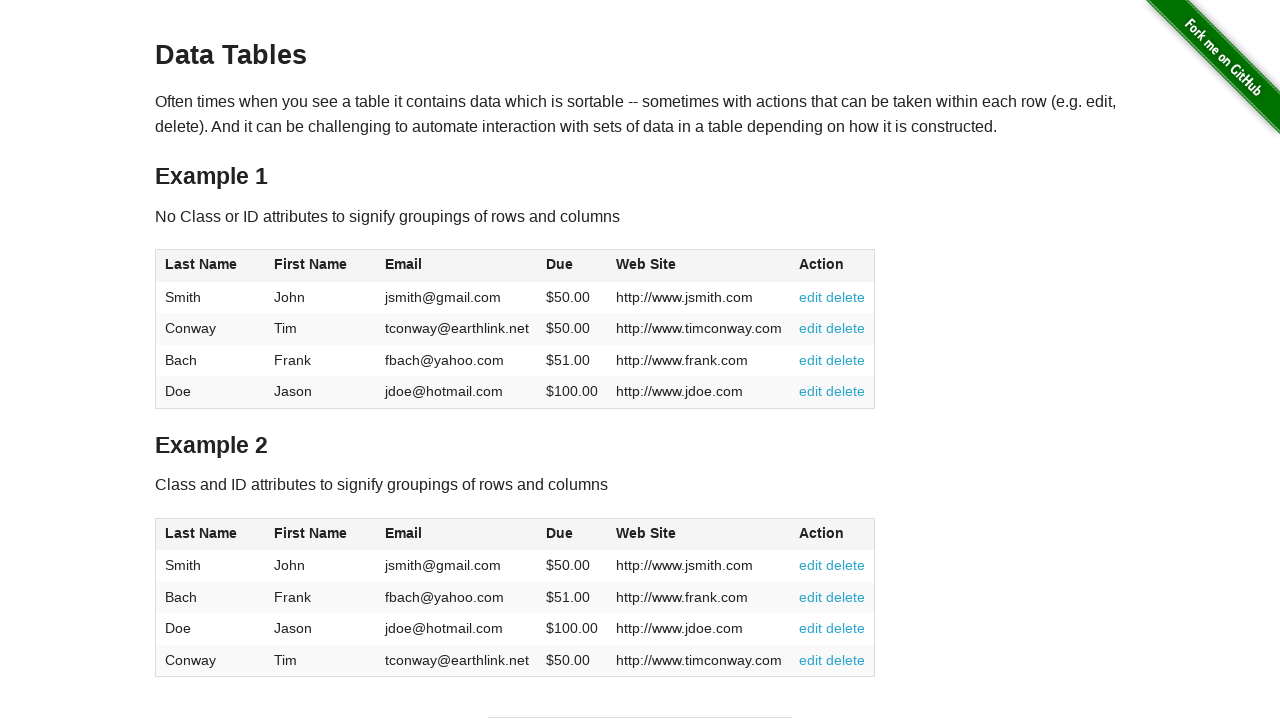

Converted Due values from currency format to float
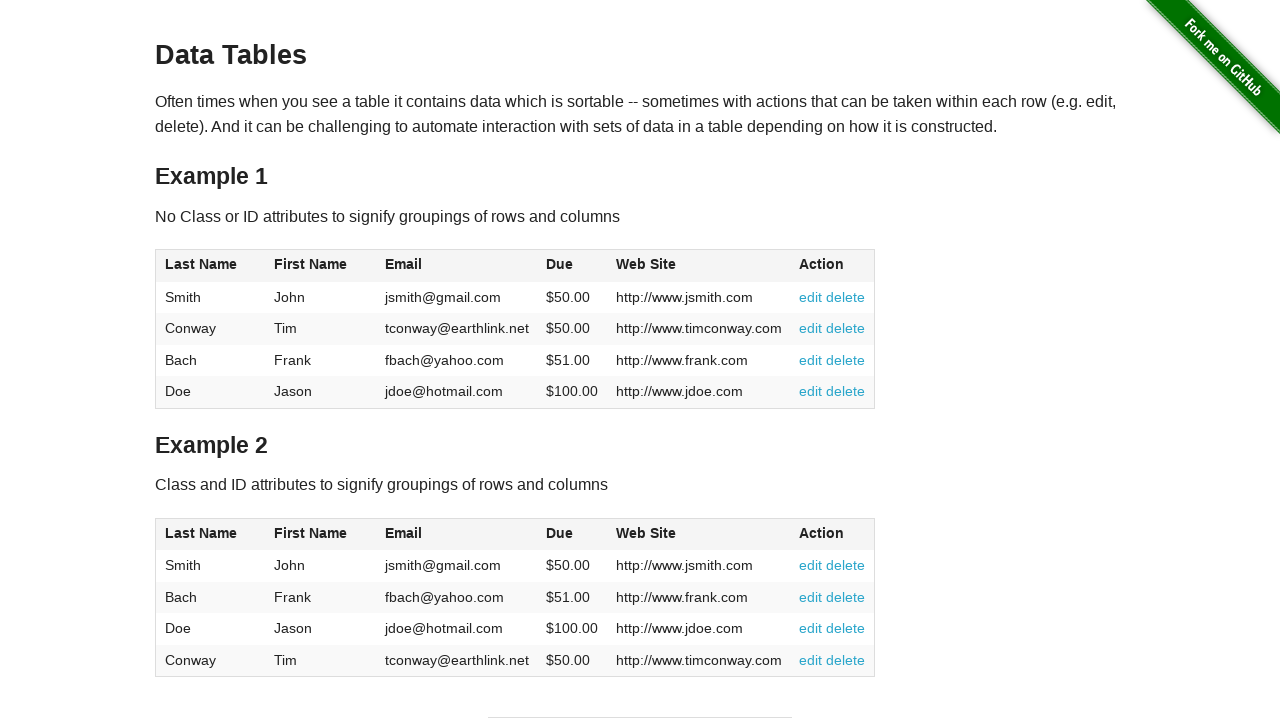

Verified Due column values are sorted in ascending order
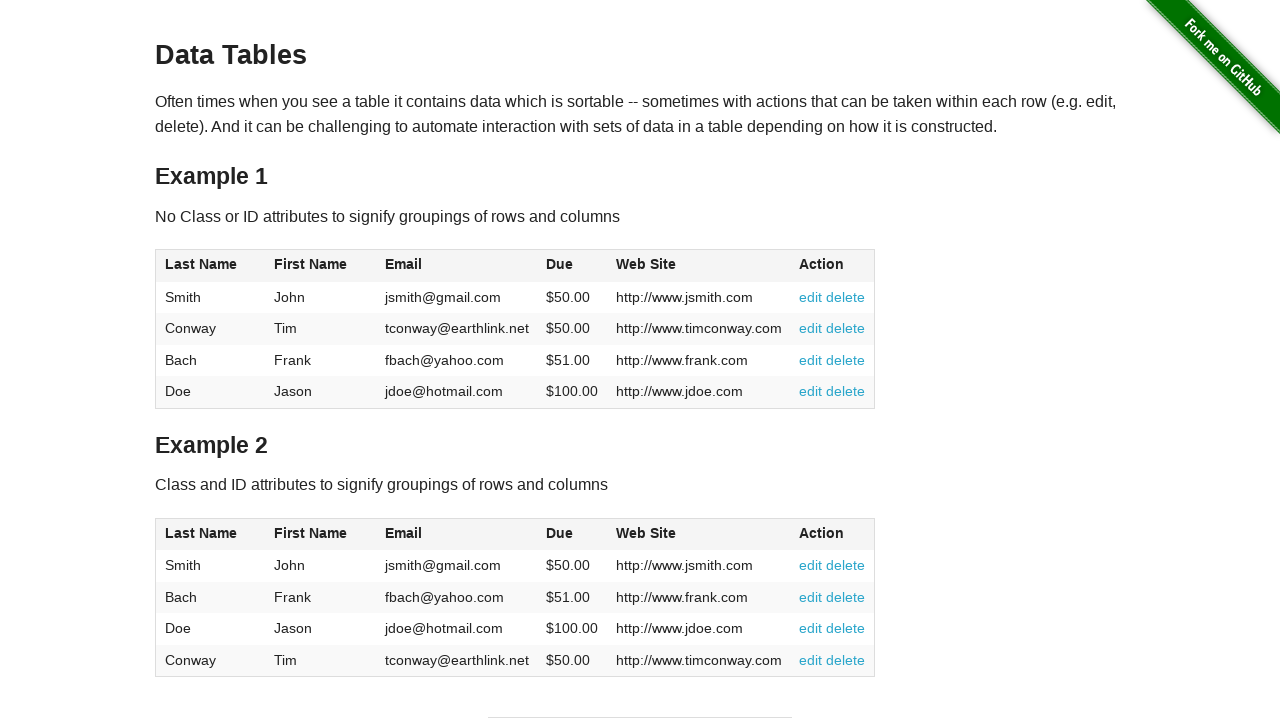

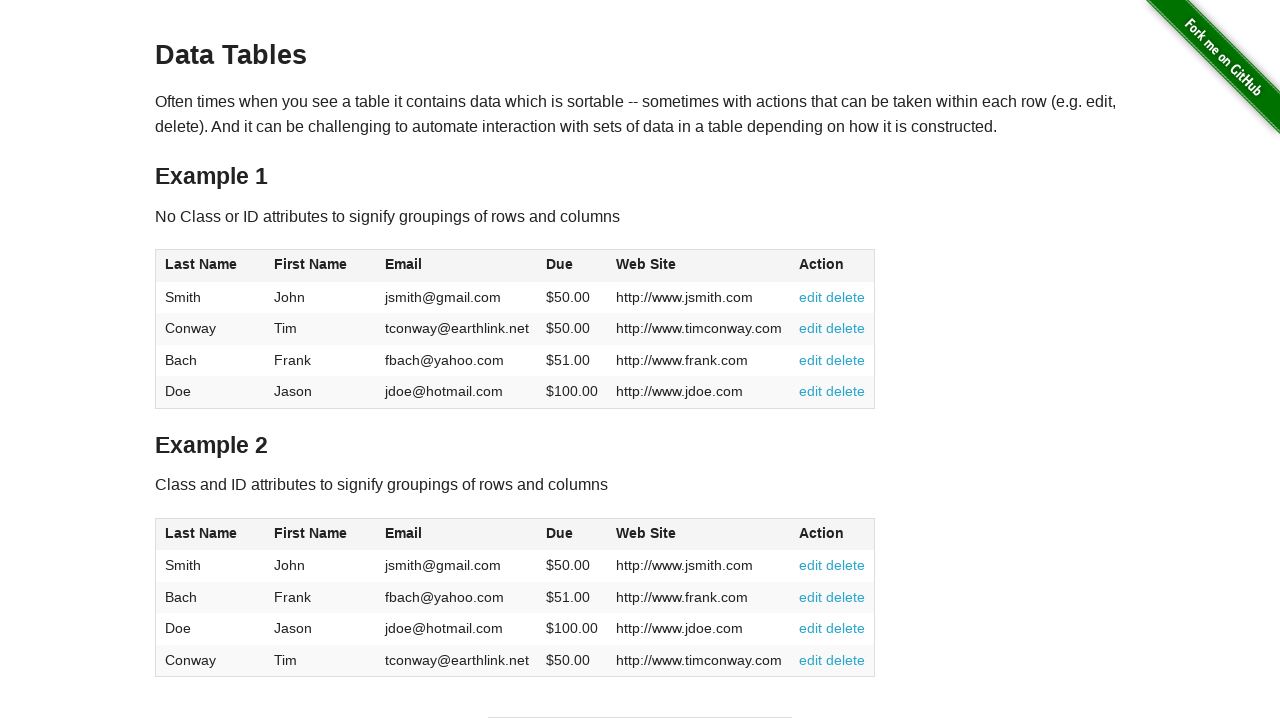